Tests handling of different types of JavaScript alerts including simple alerts, confirmation dialogs, and prompt boxes on a demo automation testing site

Starting URL: http://demo.automationtesting.in/Alerts.html

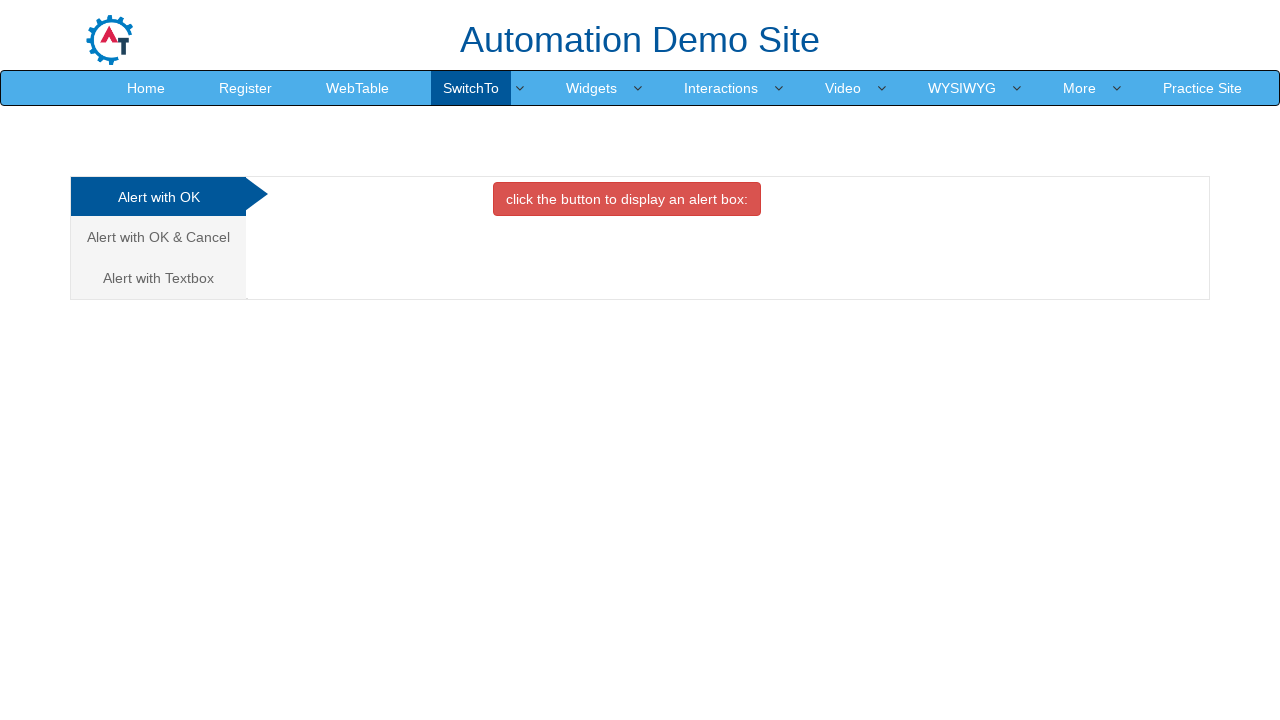

Clicked on 'Alert with OK' tab at (158, 197) on text=Alert with OK
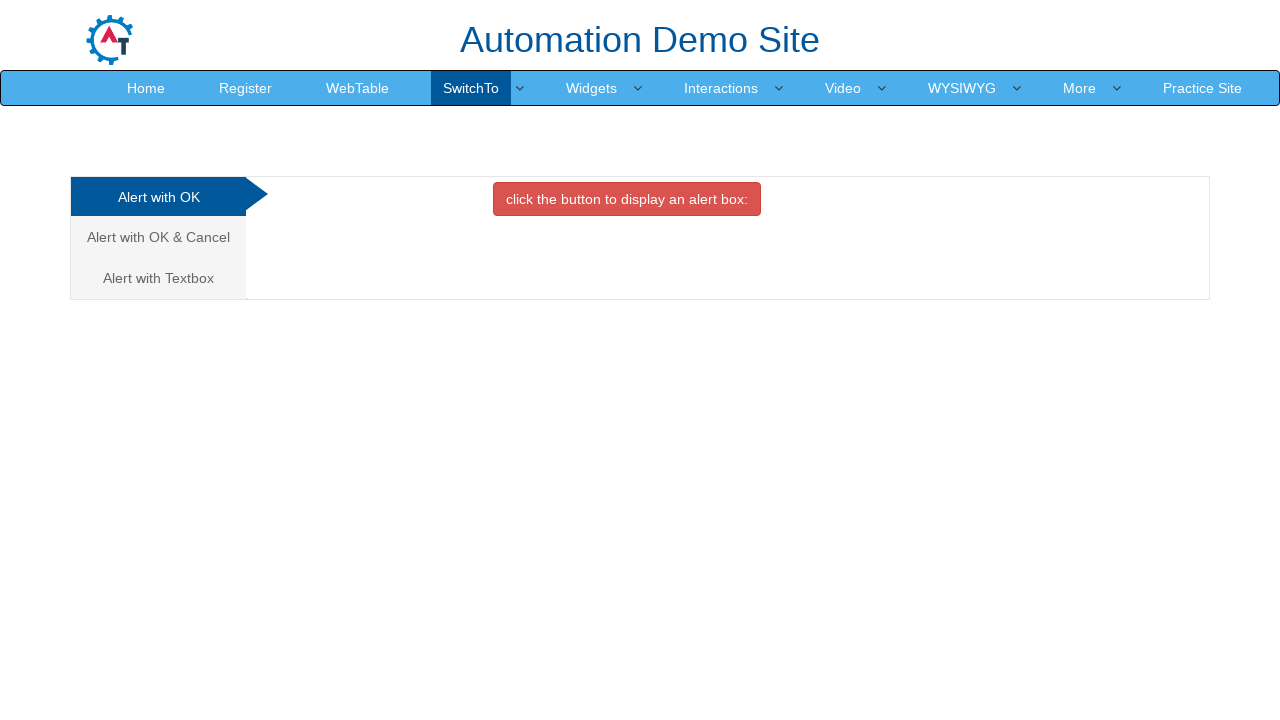

Clicked button to display alert box at (627, 199) on button:has-text('click the button to display an  alert box:')
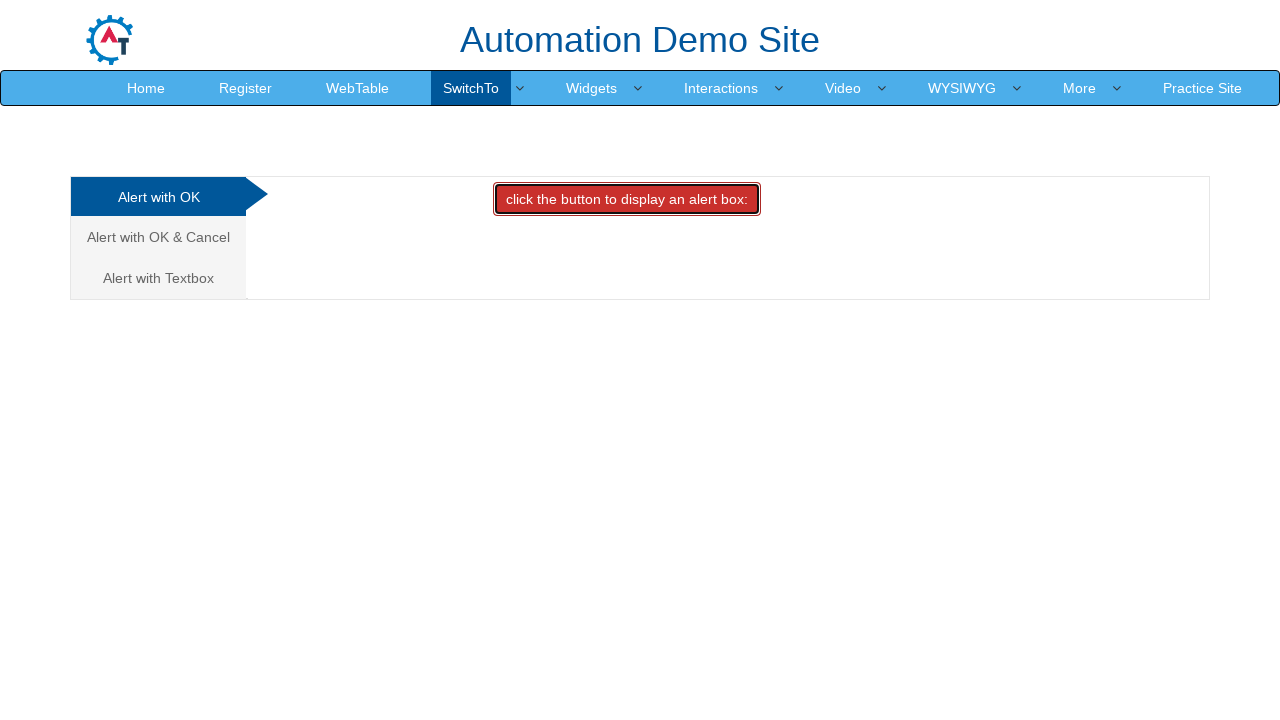

Set up dialog handler to accept alerts
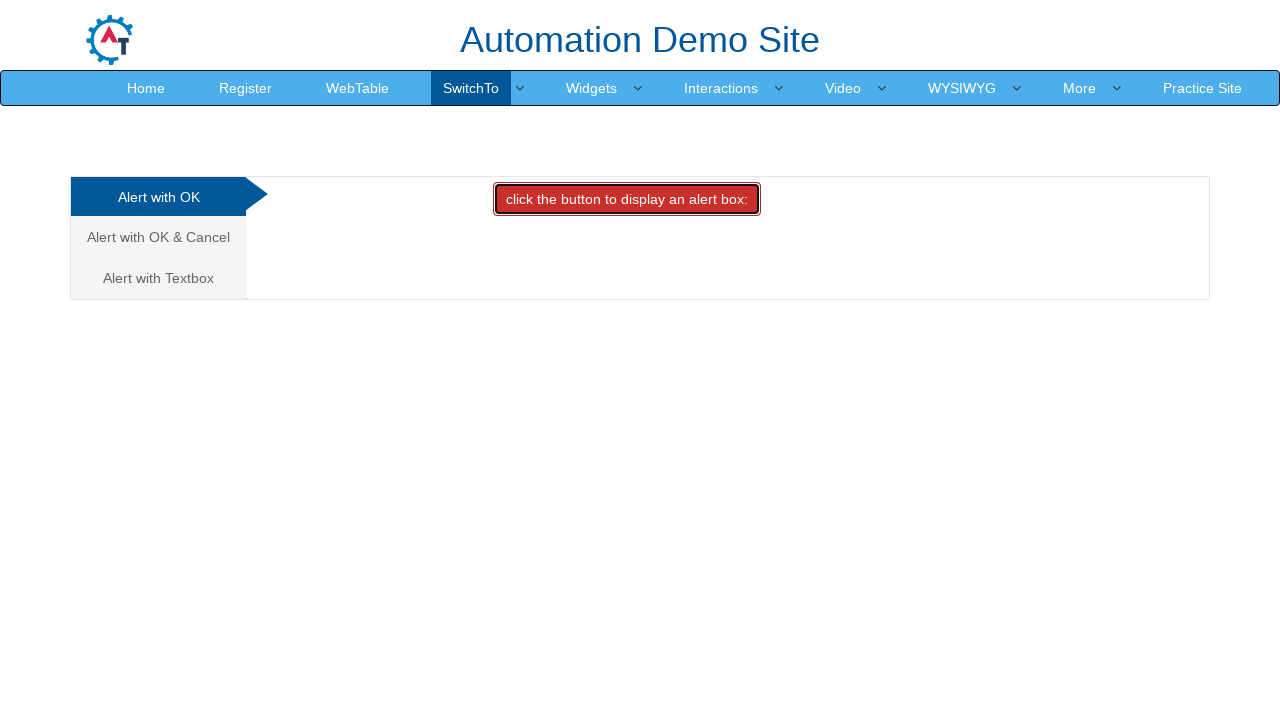

Clicked button to display alert box and accepted it at (627, 199) on button:has-text('click the button to display an  alert box:')
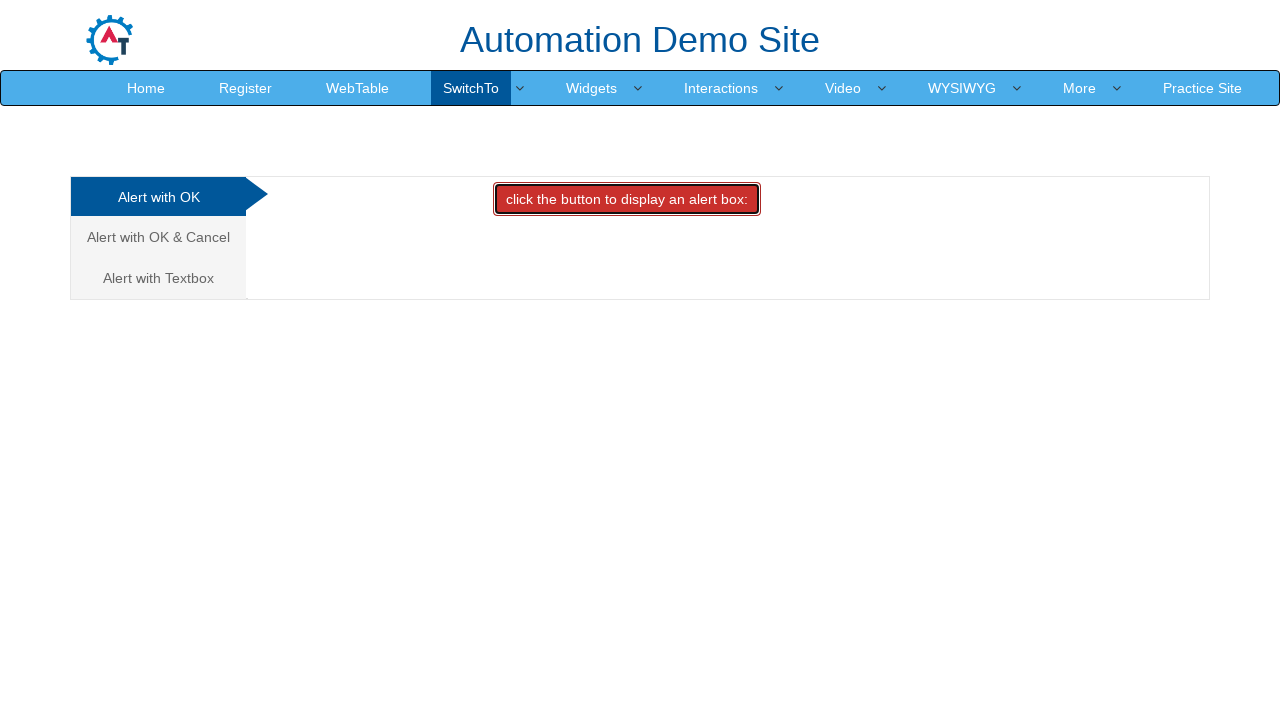

Clicked on 'Alert with OK & Cancel' tab at (158, 237) on text=Alert with OK & Cancel
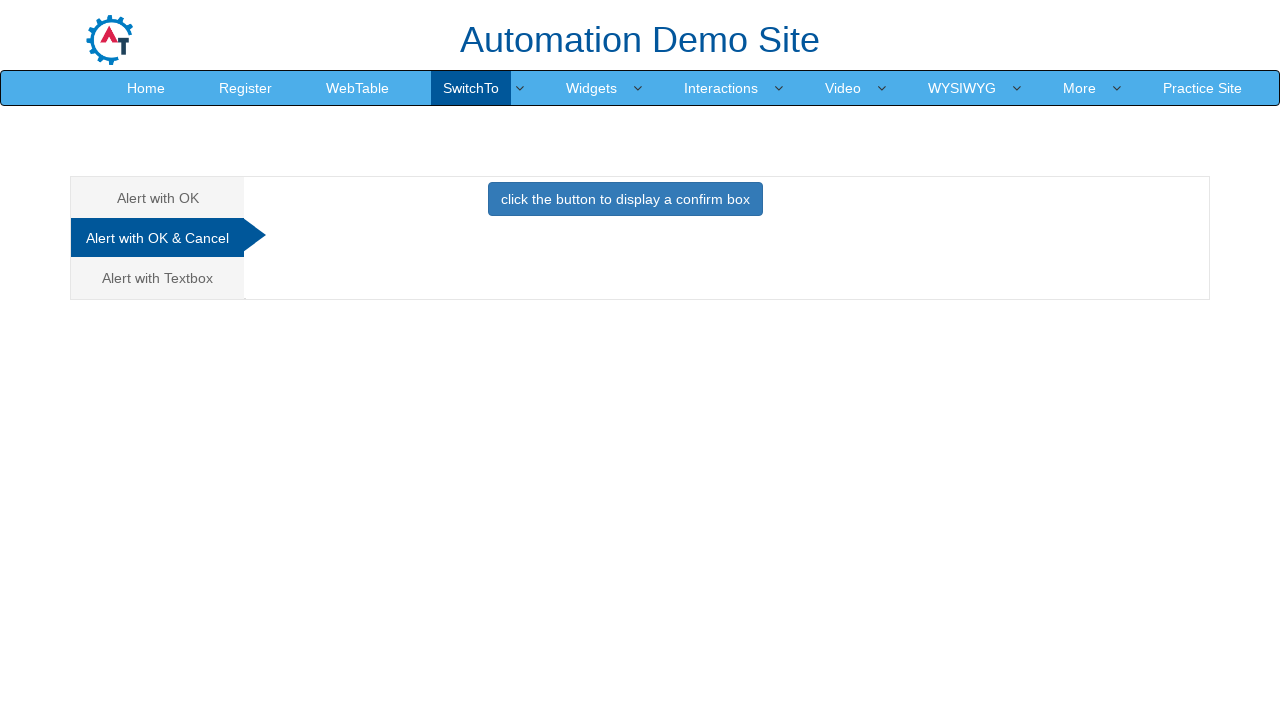

Clicked button to display confirmation dialog at (625, 199) on button:has-text('click the button to display a confirm box')
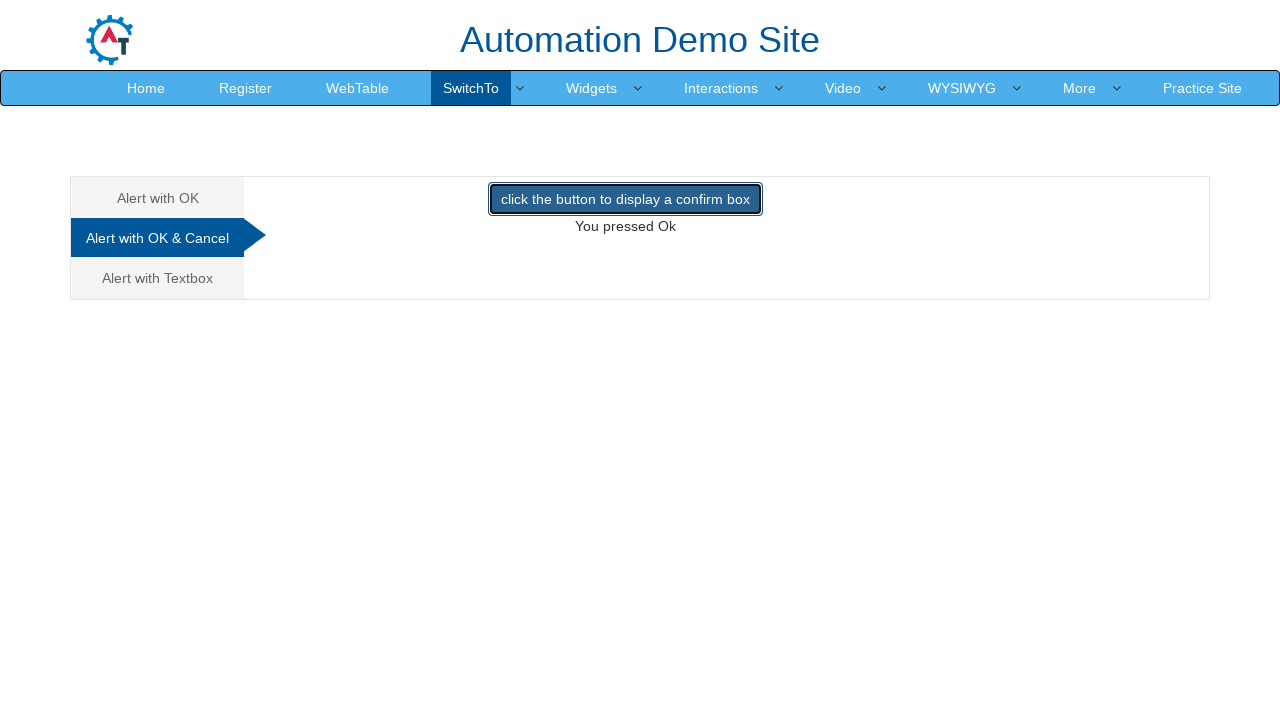

Set up dialog handler to dismiss confirmation dialogs
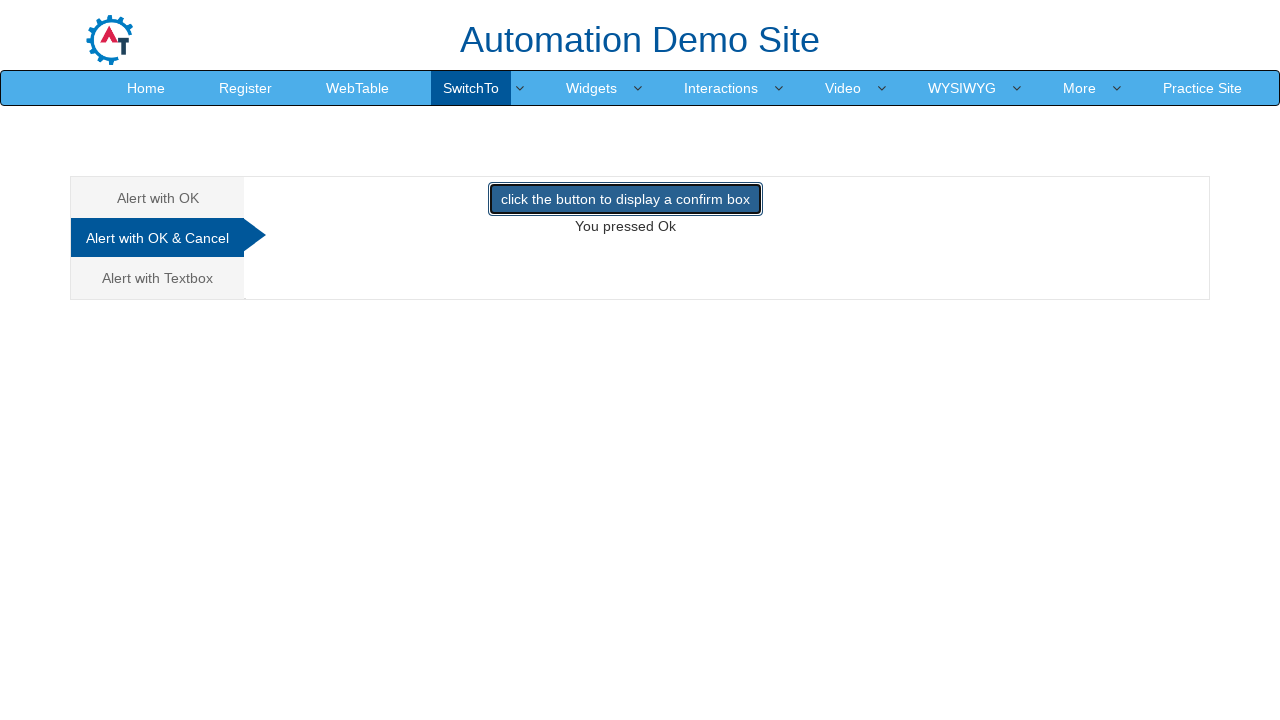

Clicked button to display confirmation dialog and dismissed it at (625, 199) on button:has-text('click the button to display a confirm box')
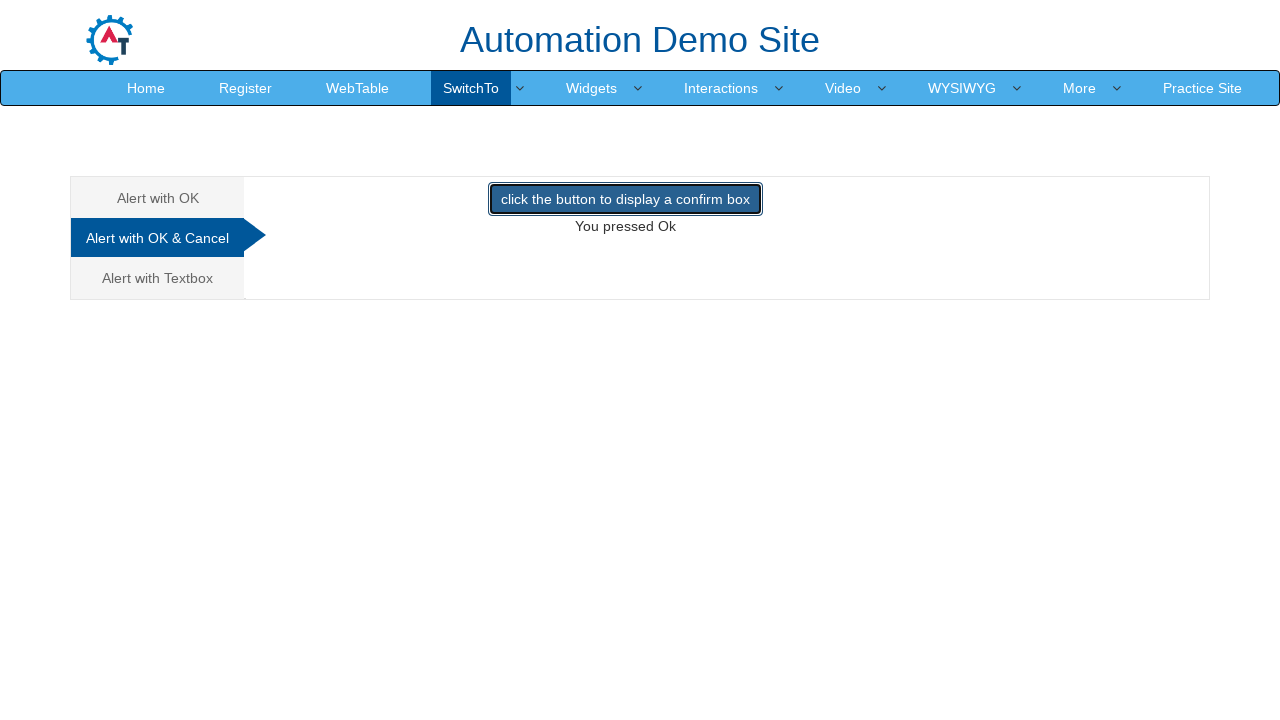

Clicked on 'Alert with Textbox' tab at (158, 278) on text=Alert with Textbox
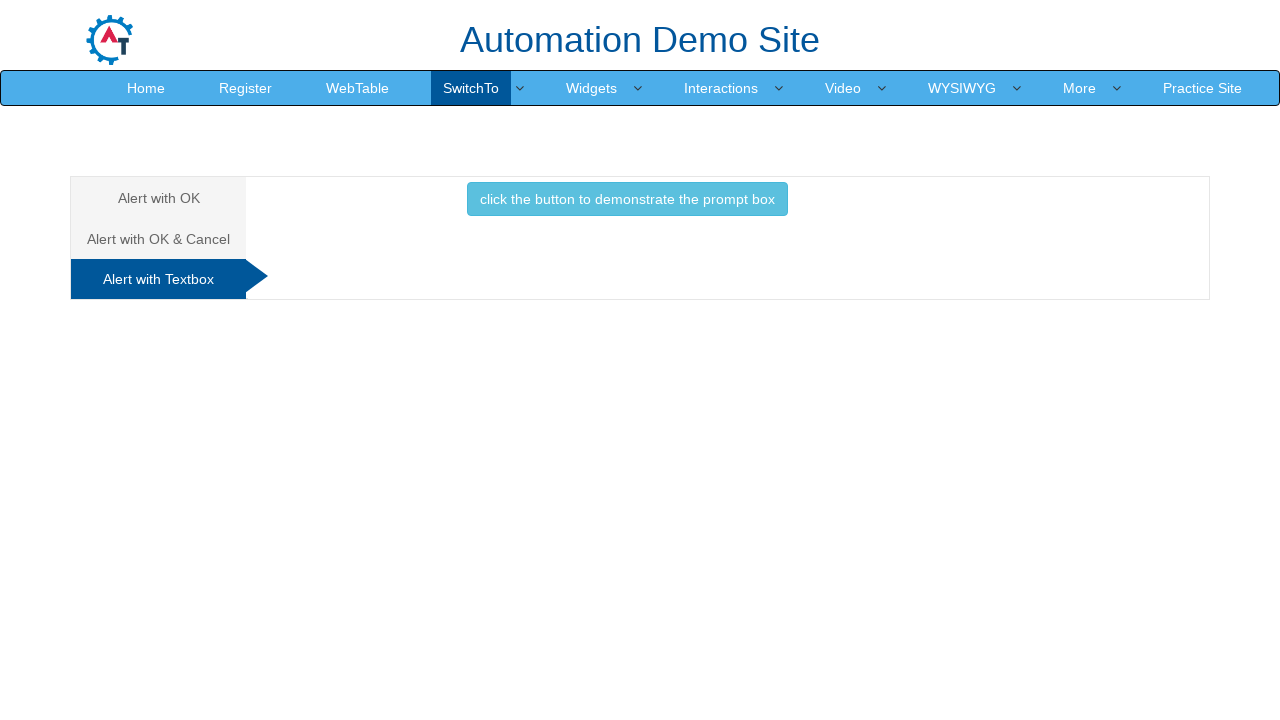

Clicked button to display prompt box at (627, 199) on button:has-text('click the button to demonstrate the prompt box')
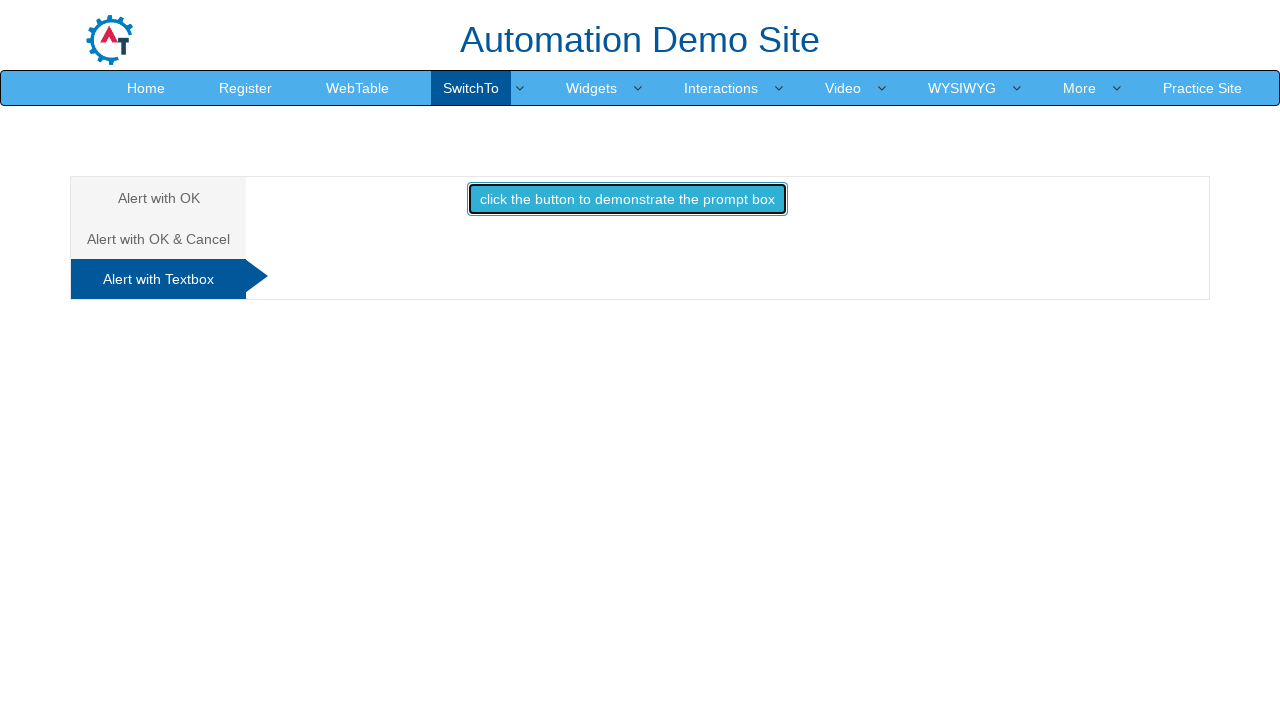

Set up dialog handler to accept prompts with text input 'Akash'
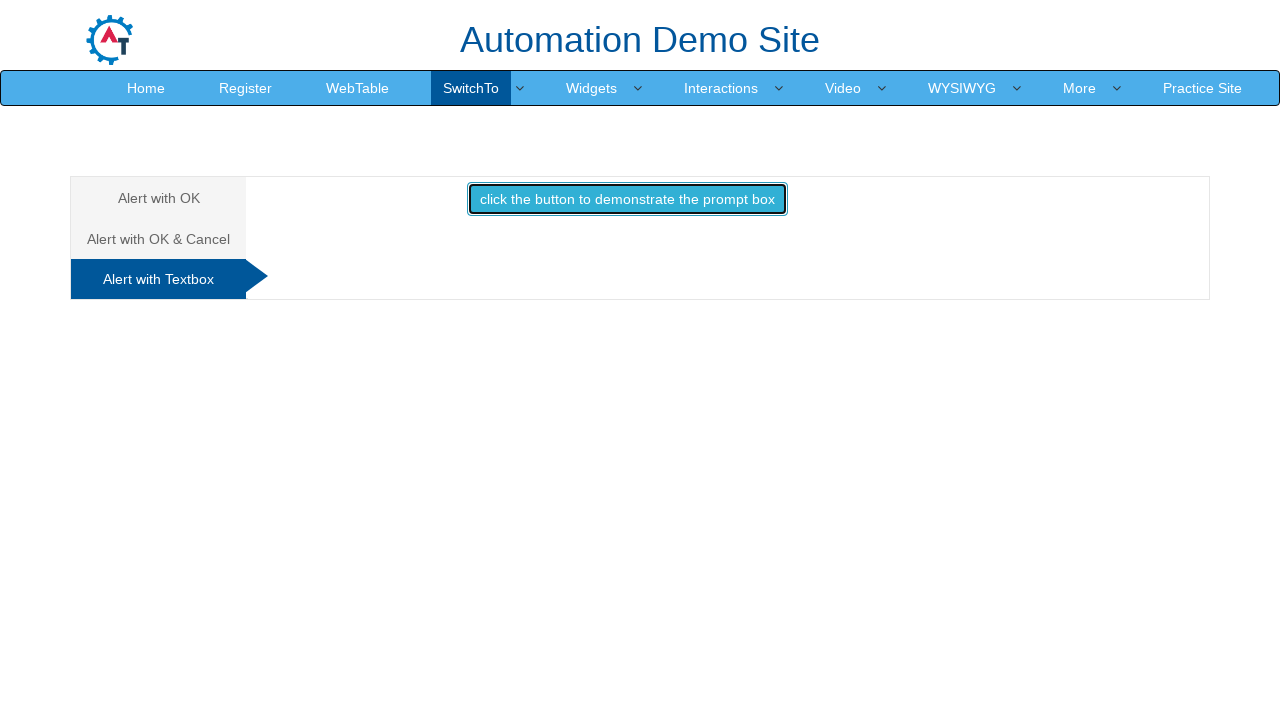

Clicked button to display prompt box and accepted with text input at (627, 199) on button:has-text('click the button to demonstrate the prompt box')
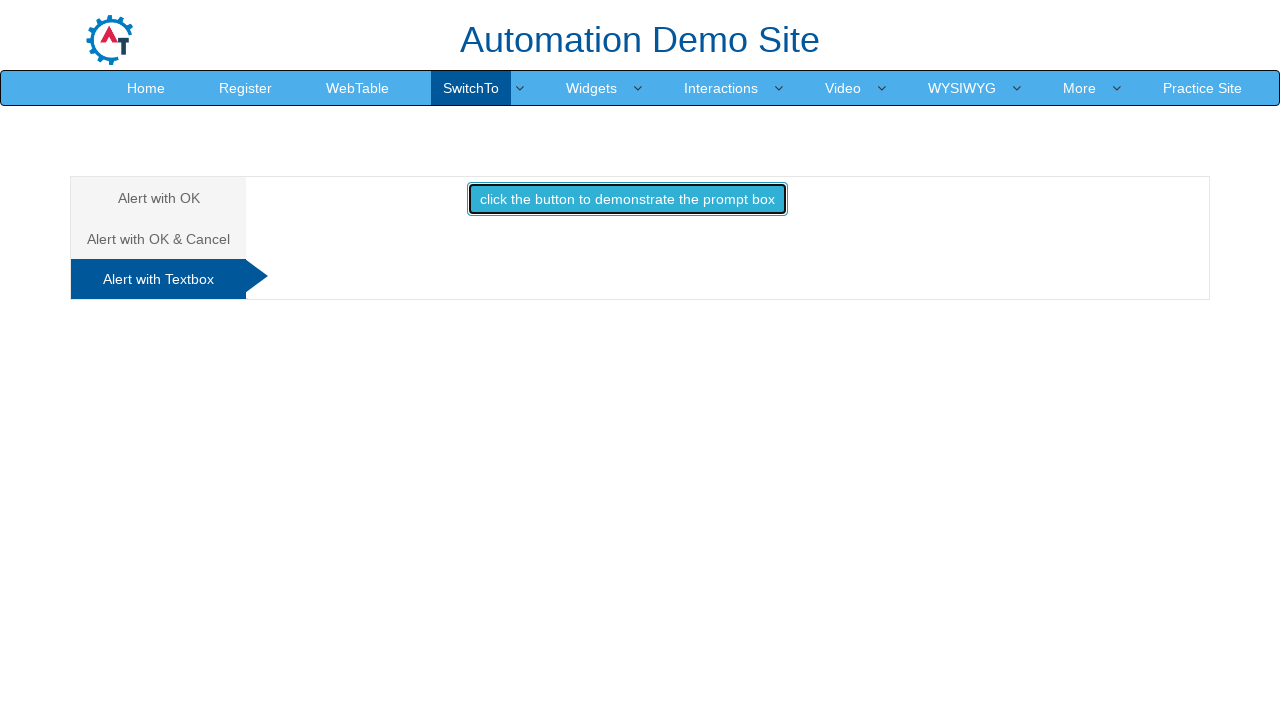

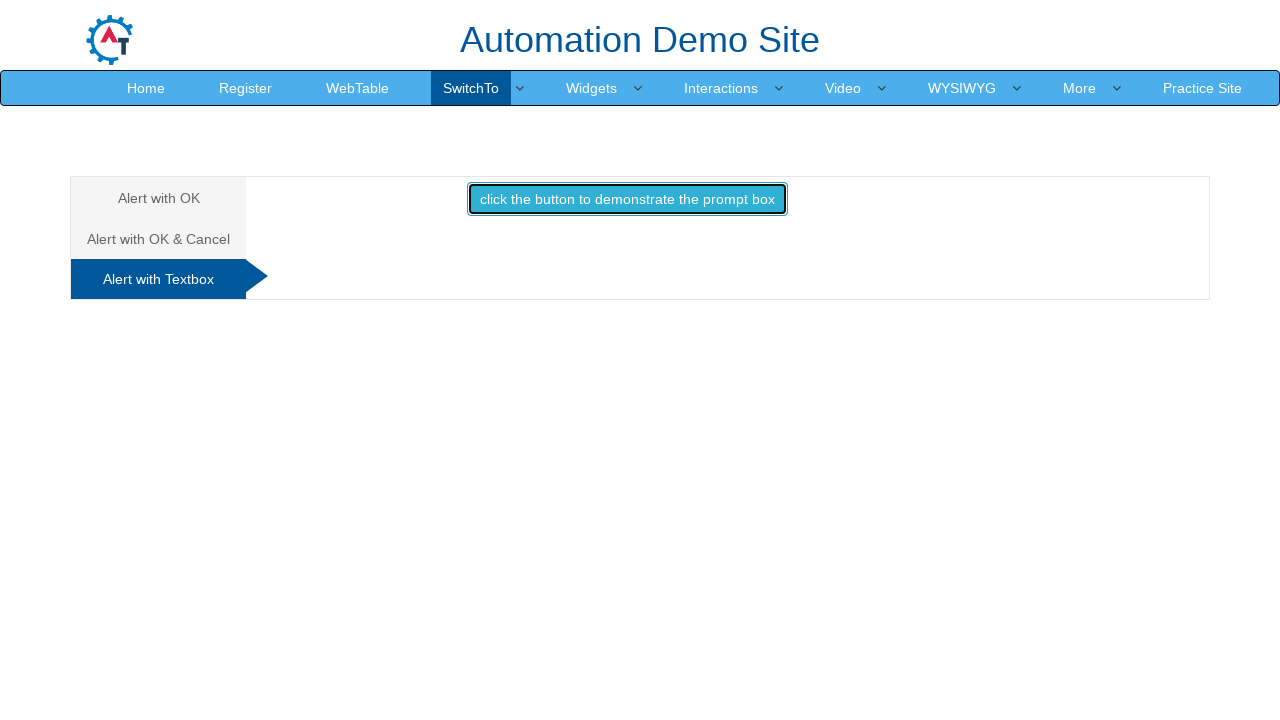